Tests highlighting the currently applied filter by clicking through filter links

Starting URL: https://demo.playwright.dev/todomvc

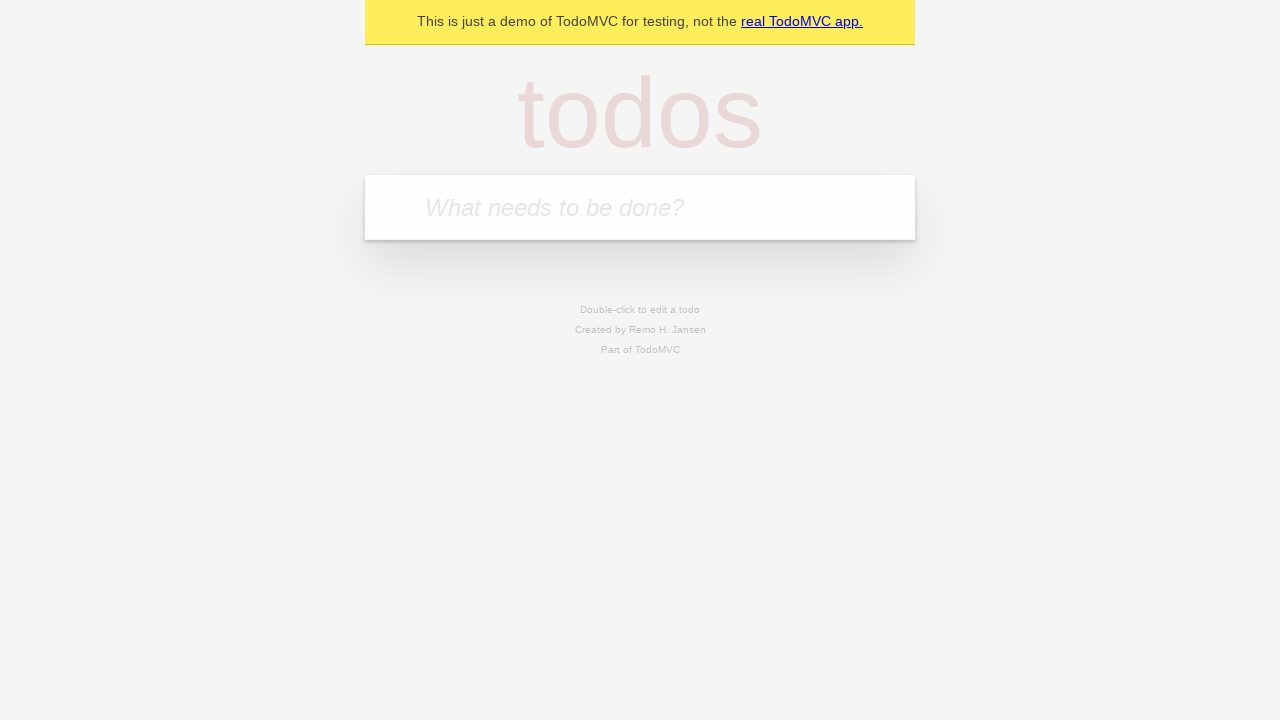

Filled todo input with 'buy some cheese' on internal:attr=[placeholder="What needs to be done?"i]
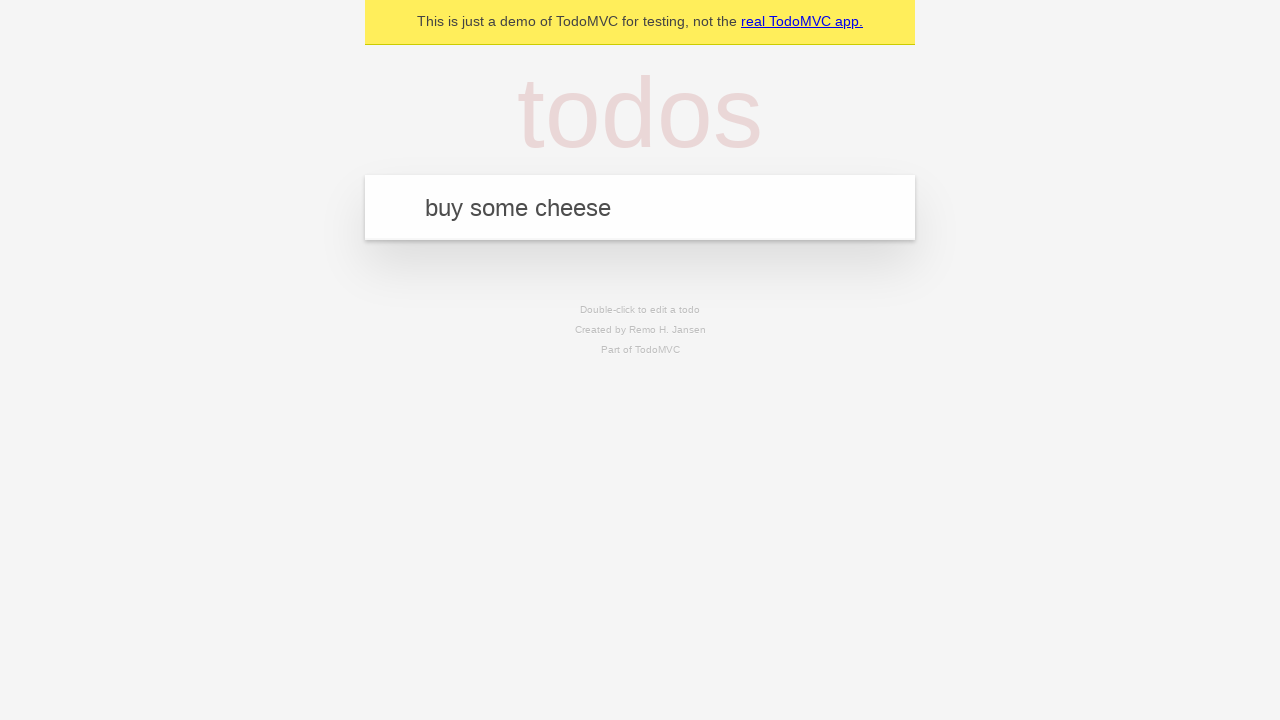

Pressed Enter to create first todo item on internal:attr=[placeholder="What needs to be done?"i]
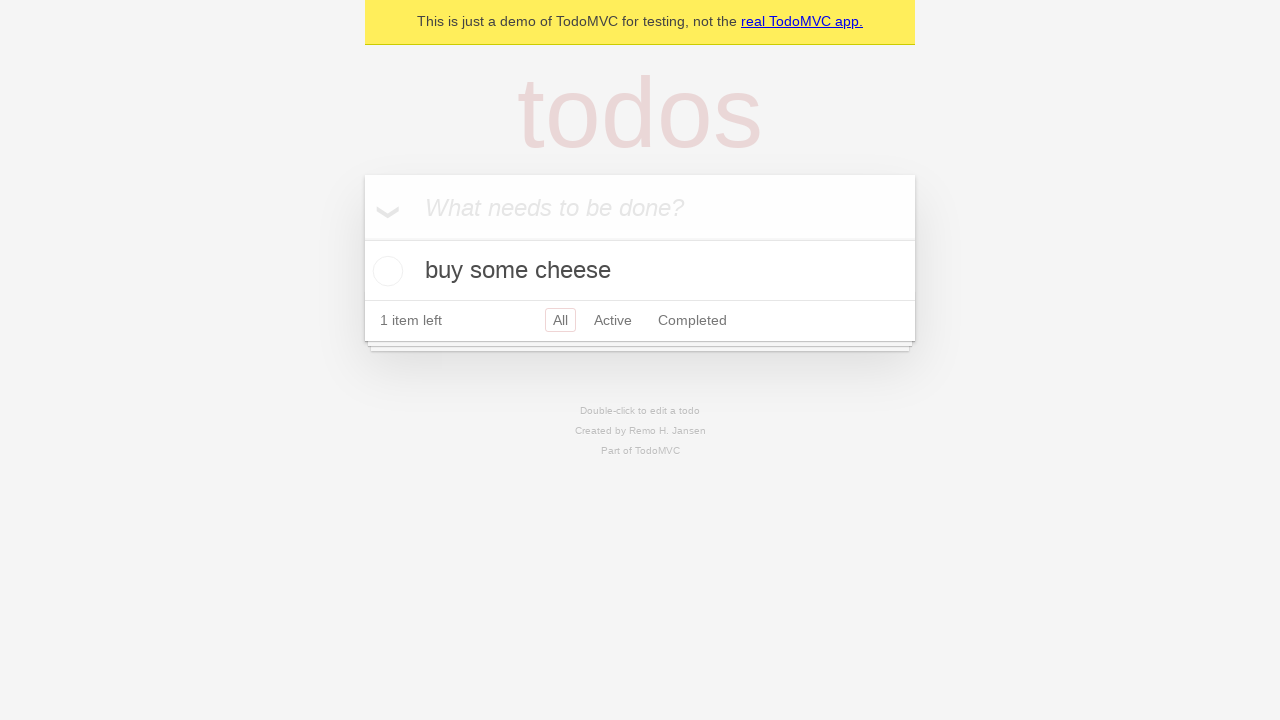

Filled todo input with 'feed the cat' on internal:attr=[placeholder="What needs to be done?"i]
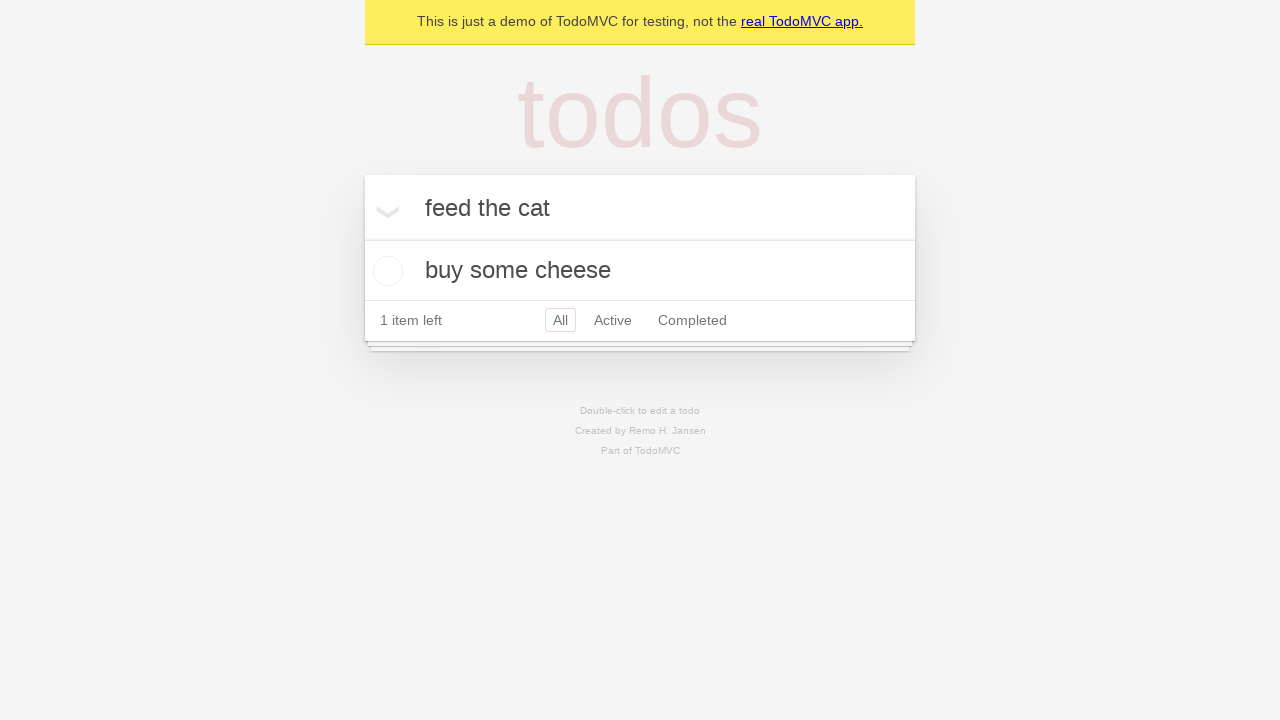

Pressed Enter to create second todo item on internal:attr=[placeholder="What needs to be done?"i]
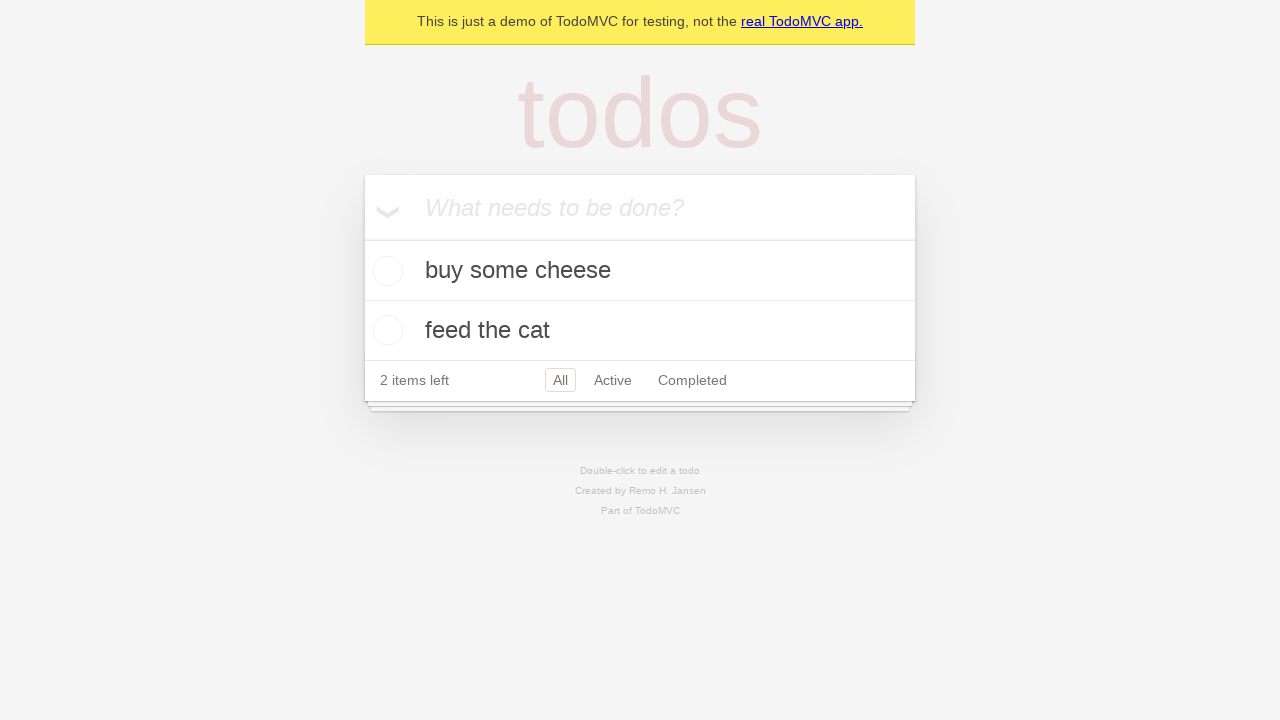

Filled todo input with 'book a doctors appointment' on internal:attr=[placeholder="What needs to be done?"i]
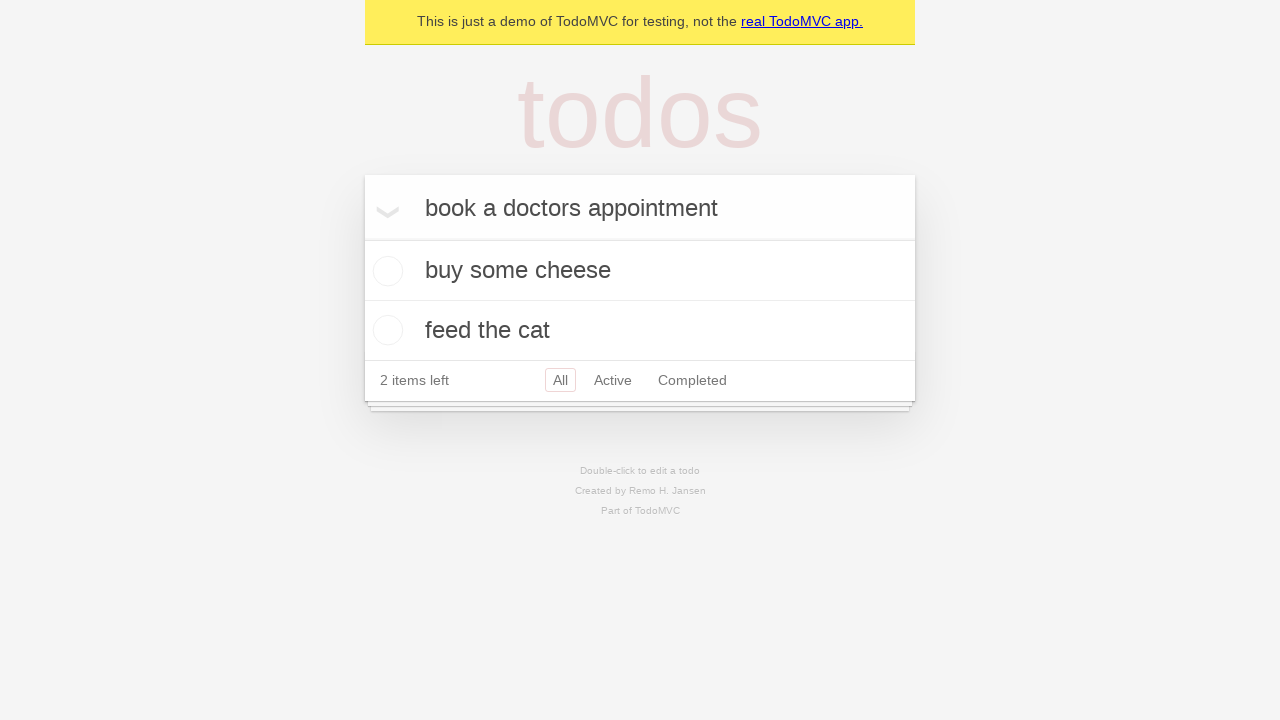

Pressed Enter to create third todo item on internal:attr=[placeholder="What needs to be done?"i]
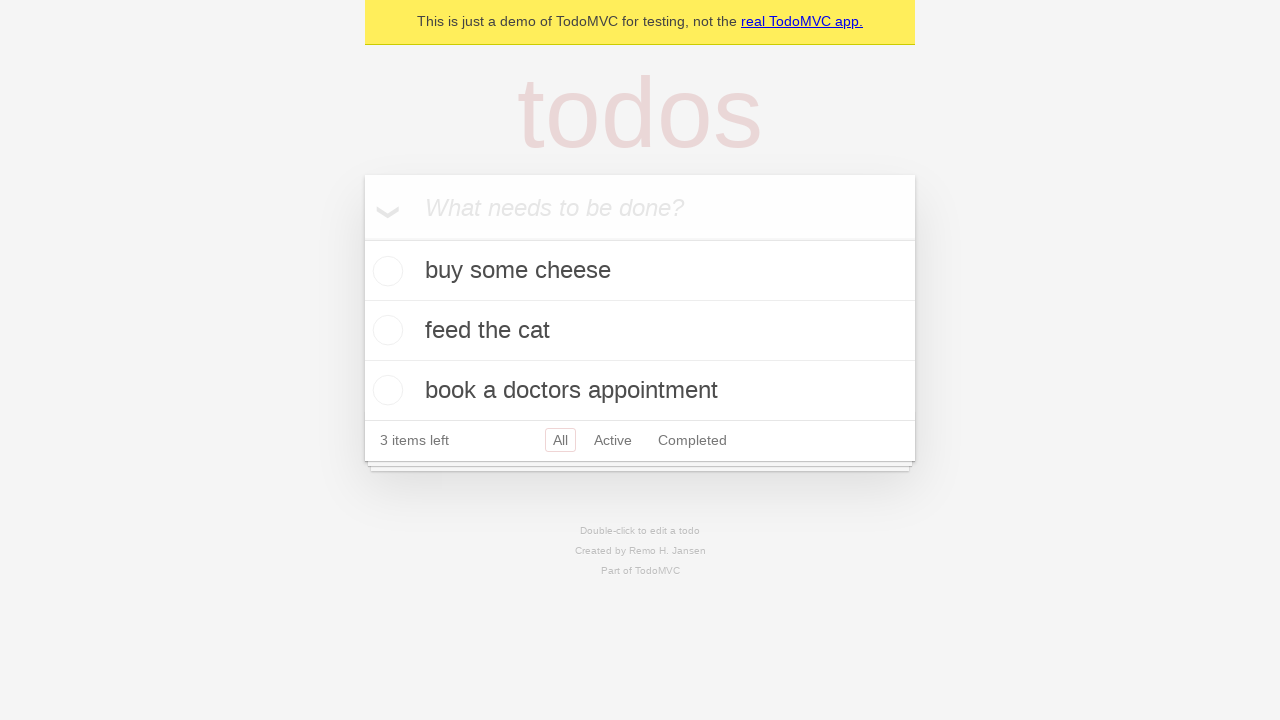

Clicked Active filter link at (613, 440) on internal:role=link[name="Active"i]
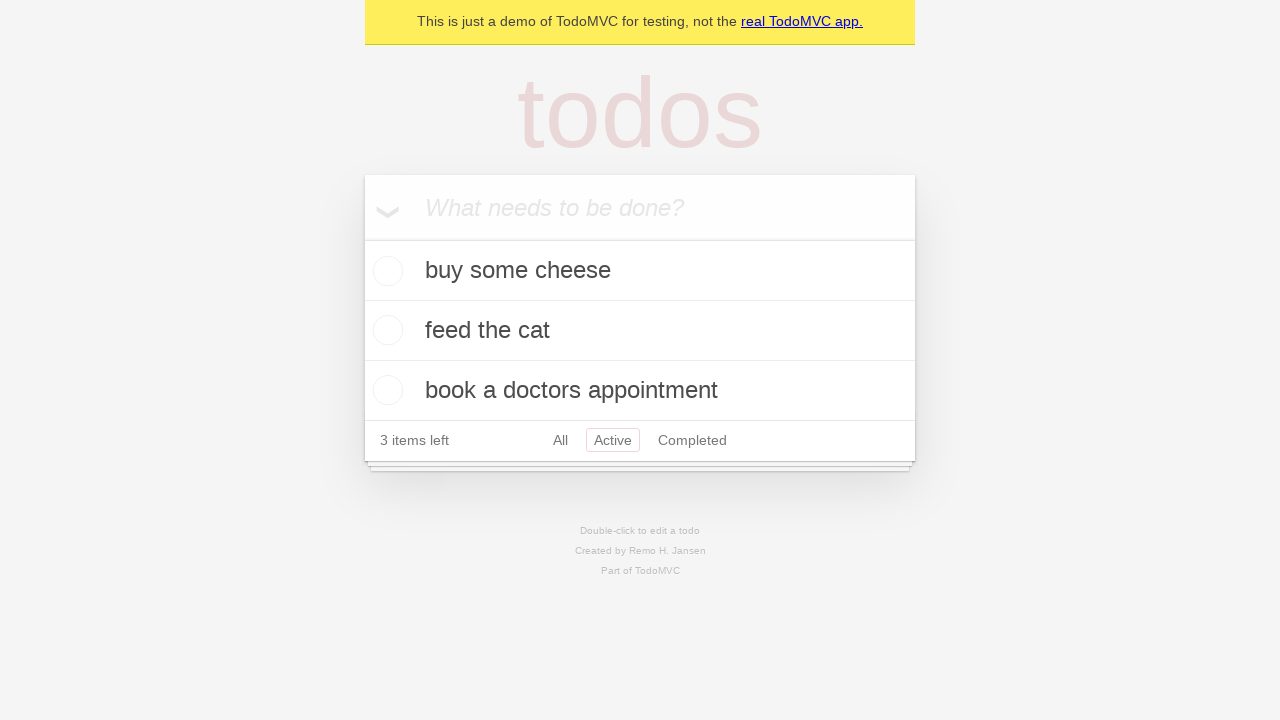

Clicked Completed filter link at (692, 440) on internal:role=link[name="Completed"i]
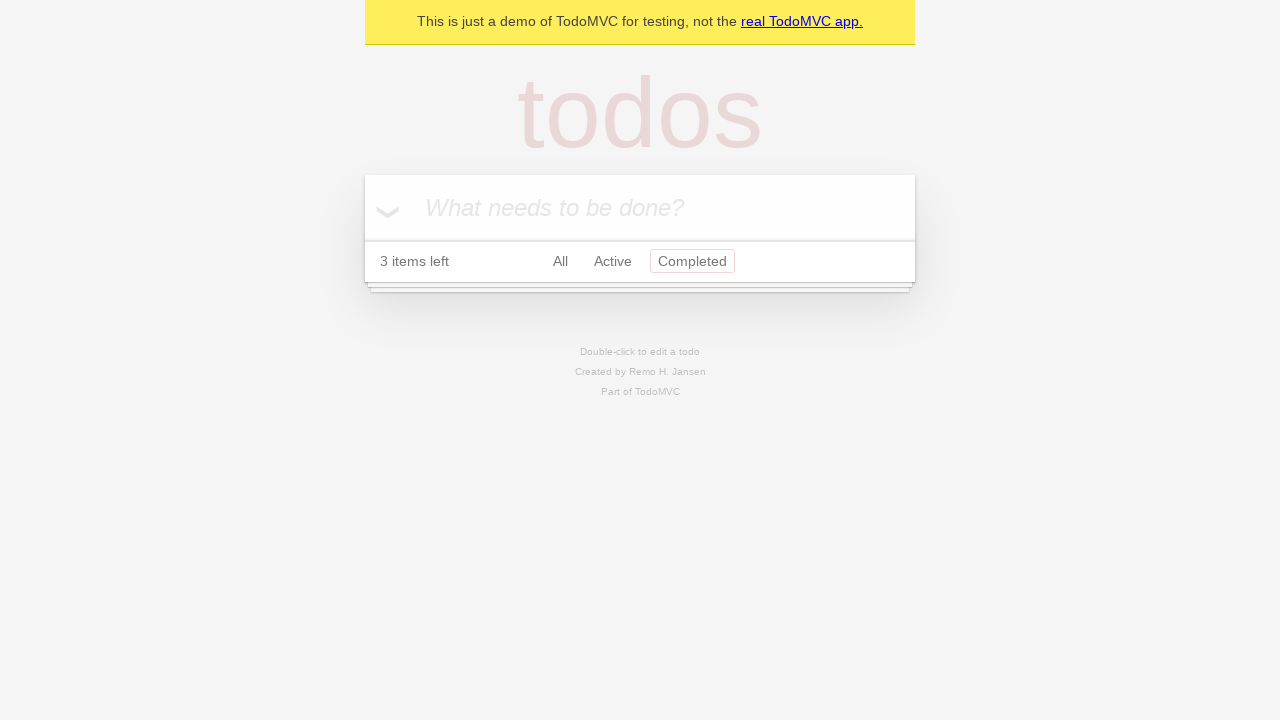

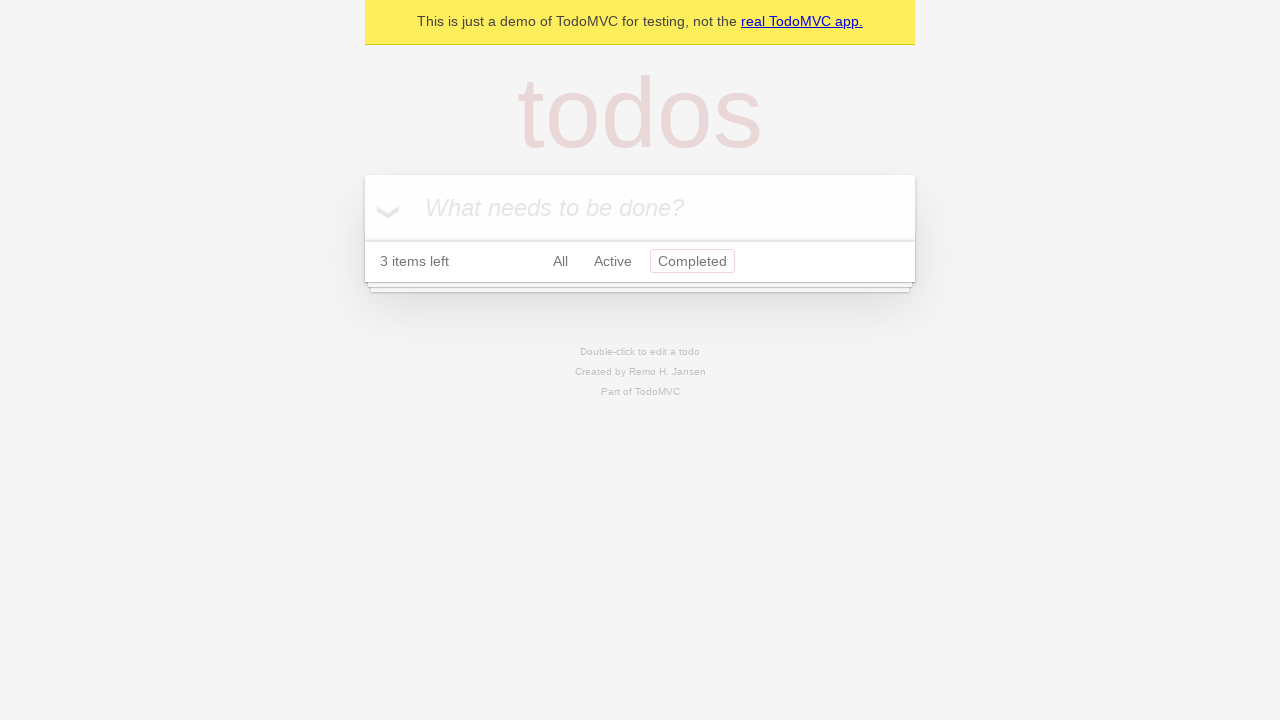